Tests the Daraz website by searching for "Laptop" and waiting for search results to load

Starting URL: https://www.daraz.pk/

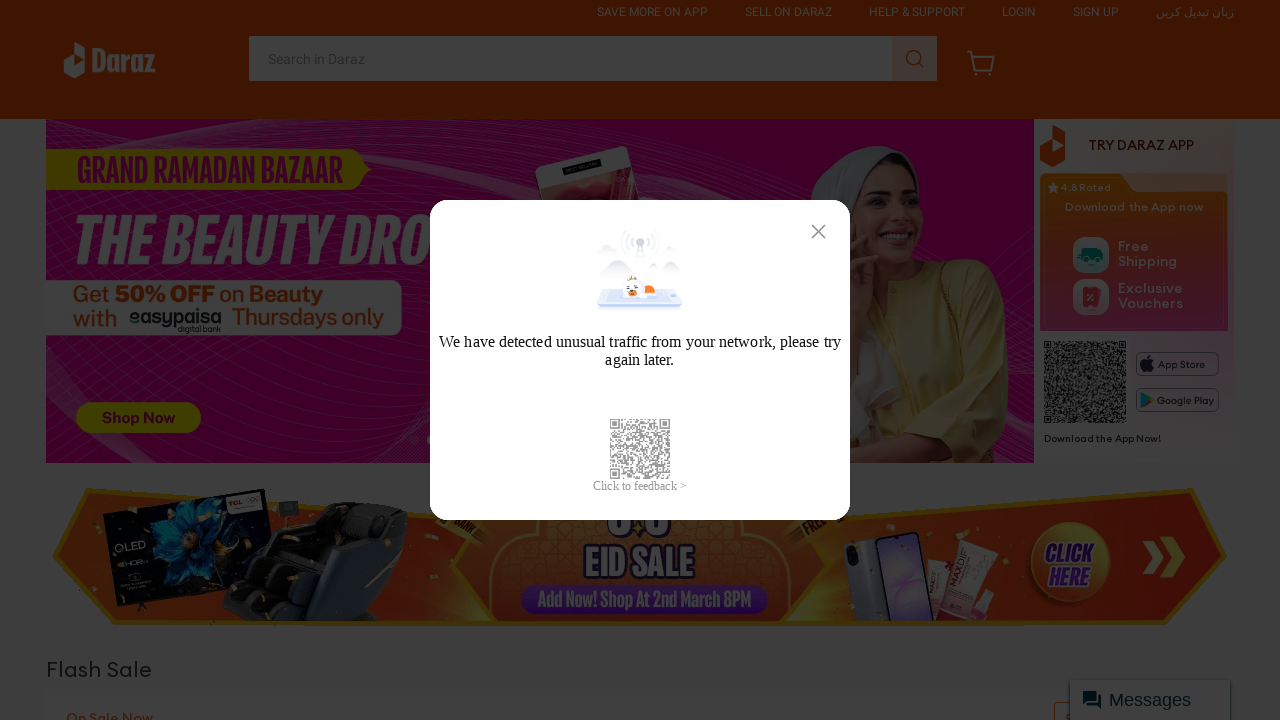

Filled search box with 'Laptop' on input[name='q']
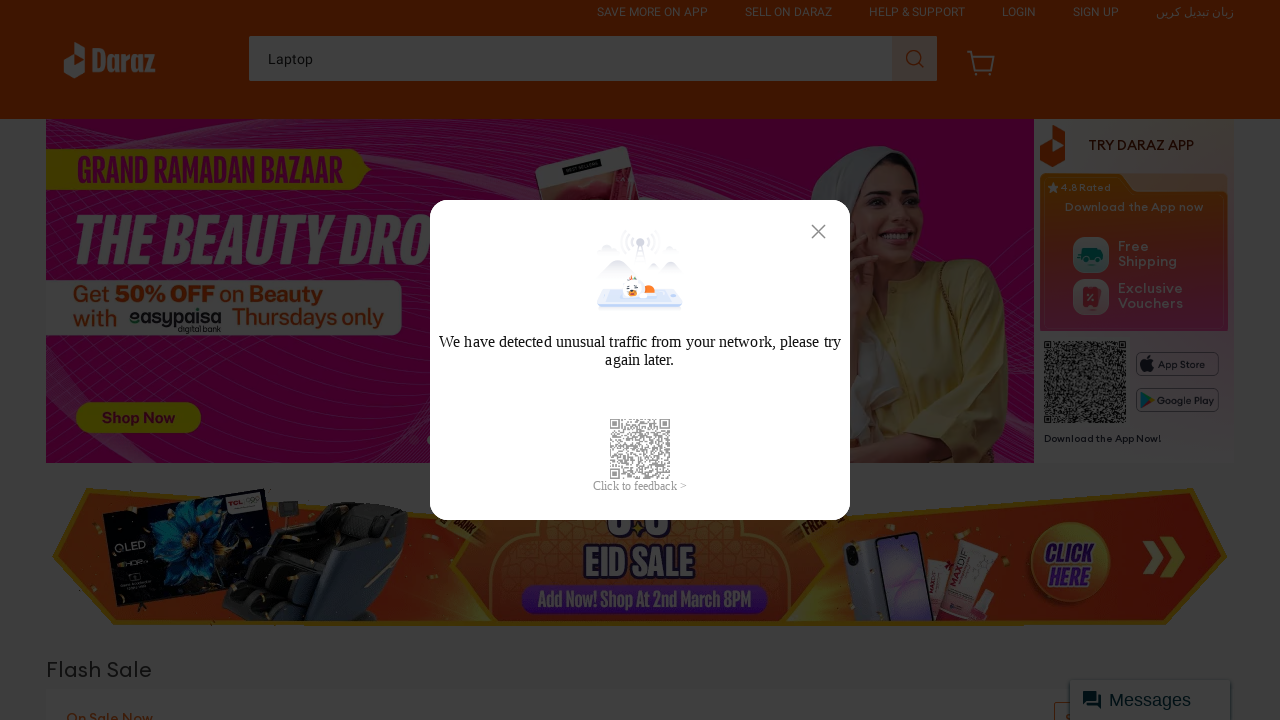

Pressed Enter to submit search on input[name='q']
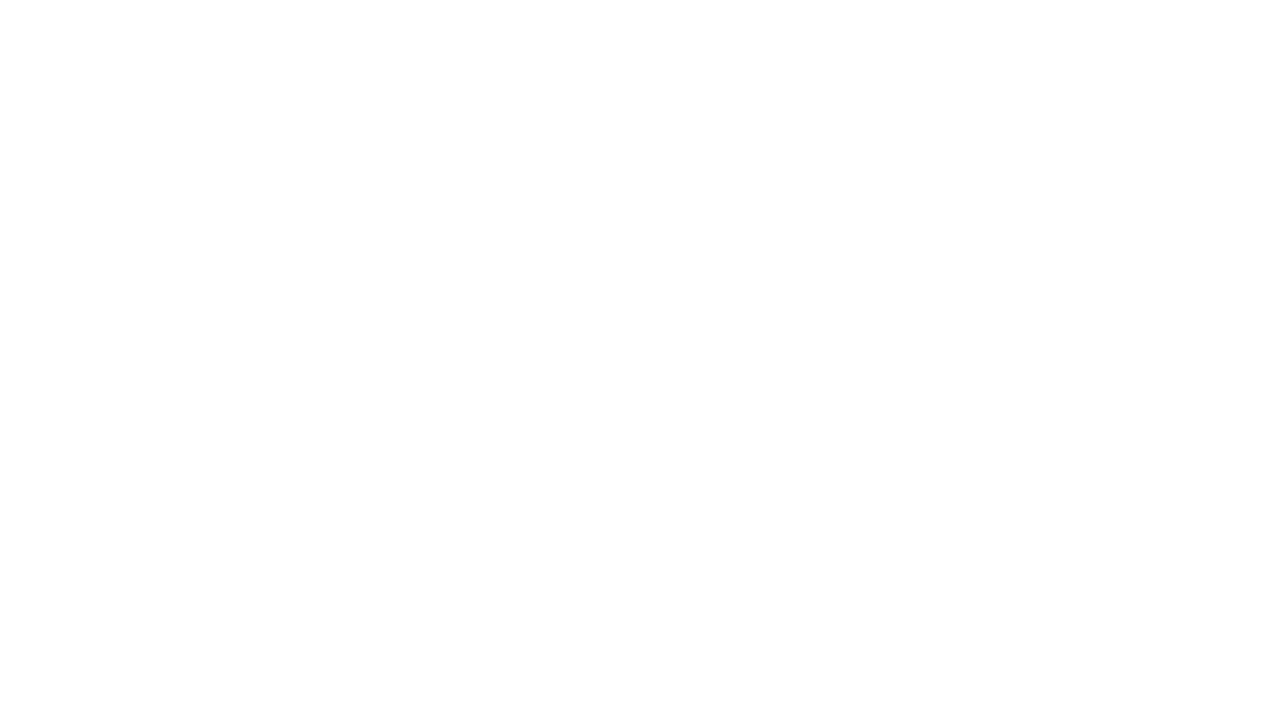

Search results loaded and network idle
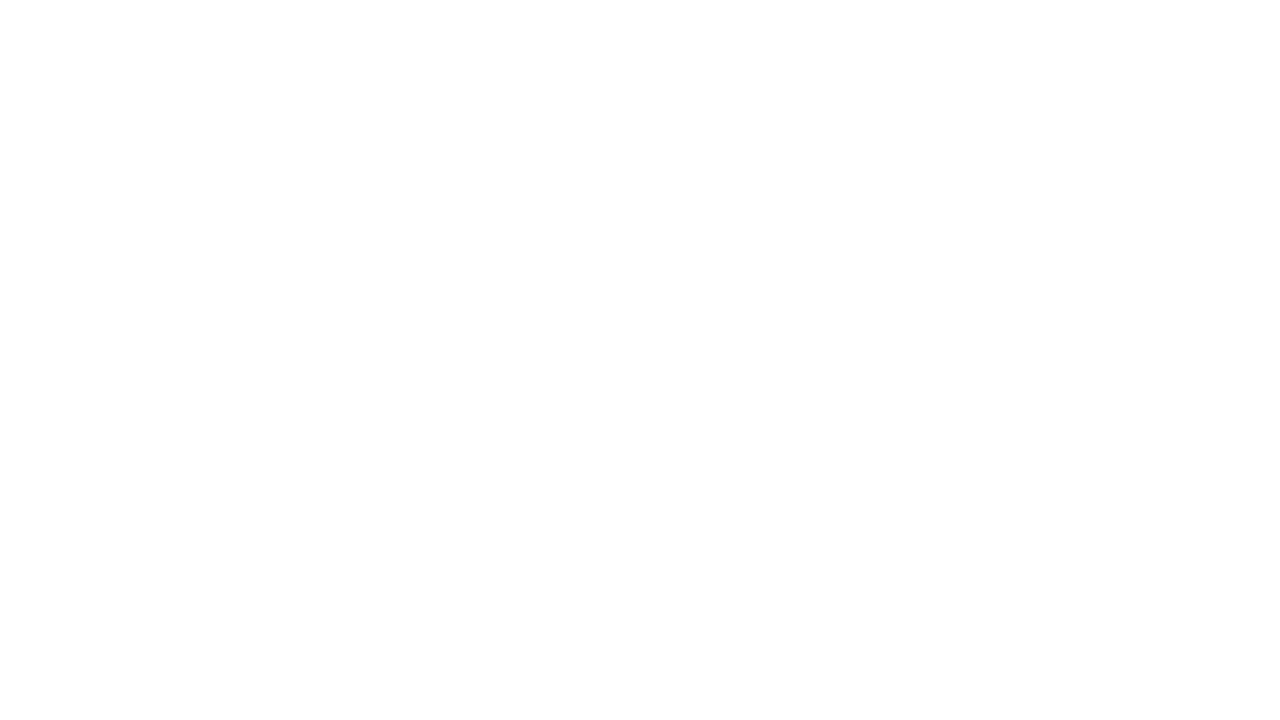

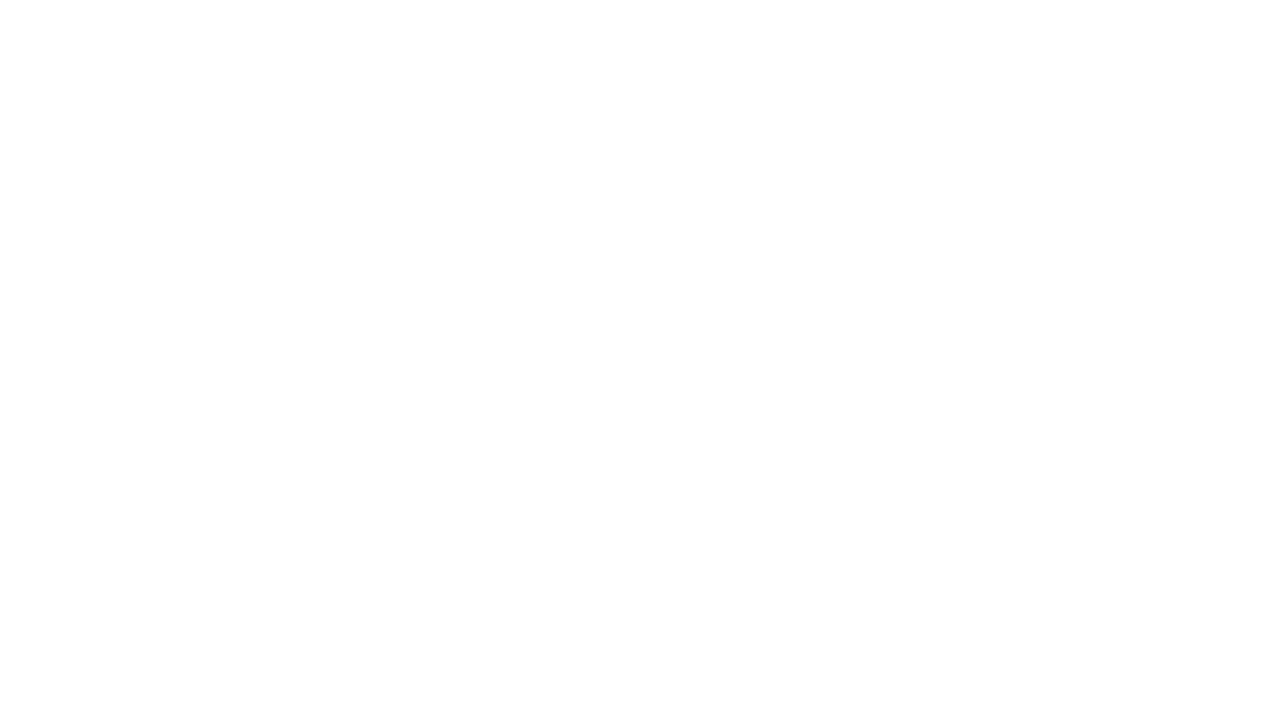